Tests filling the subjects autocomplete field in the practice form

Starting URL: https://demoqa.com/automation-practice-form

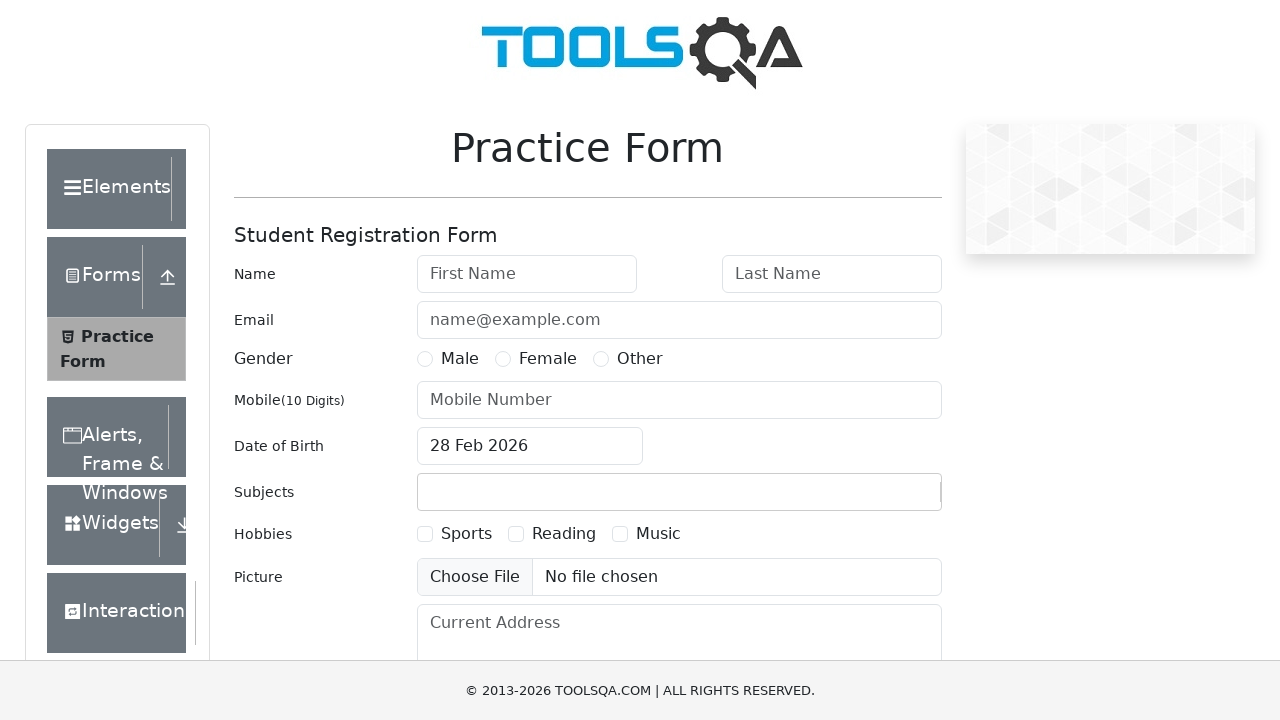

Navigated to practice form page
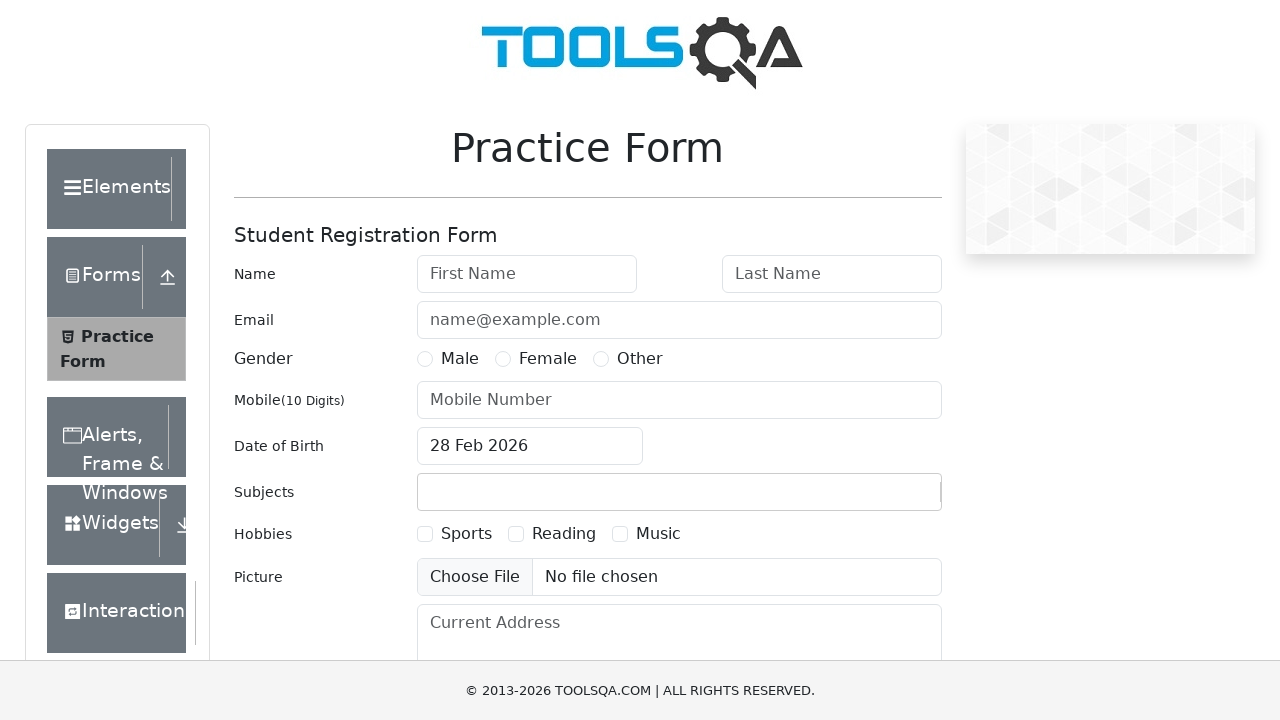

Filled subjects autocomplete field with 'Computer Science' on #subjectsInput
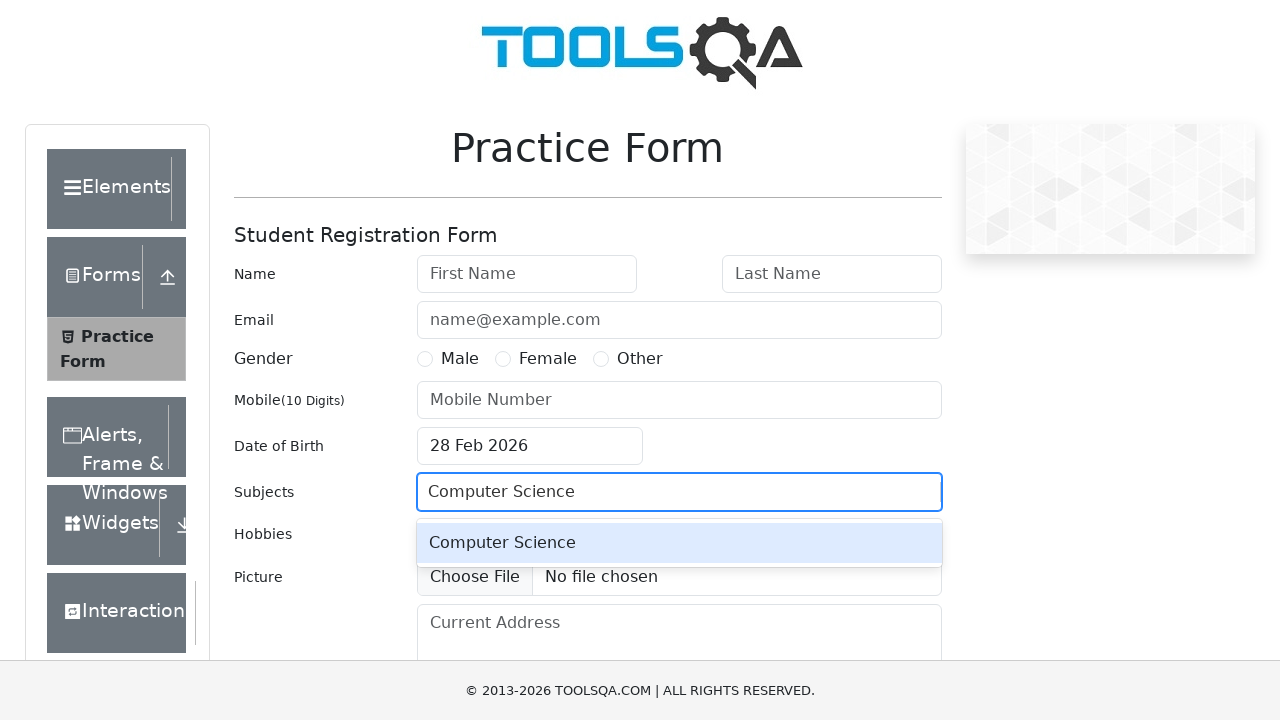

Pressed Enter to select subject from autocomplete
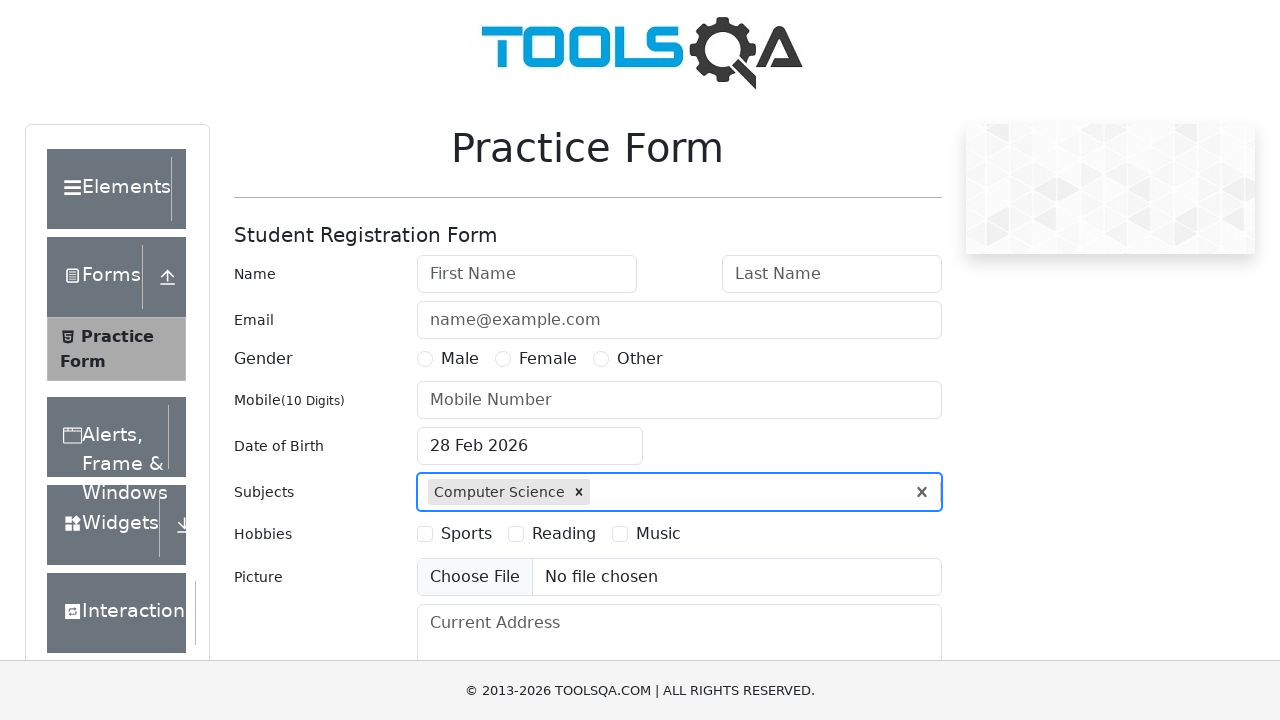

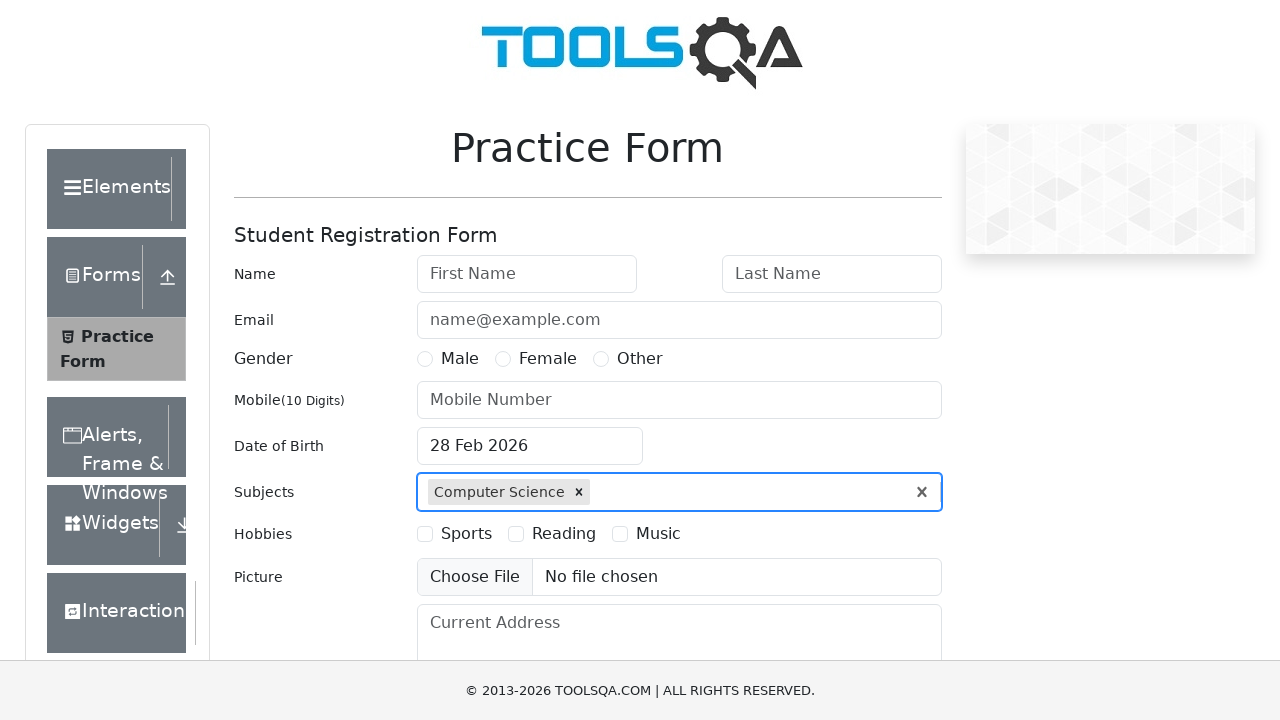